Tests drag and drop functionality by dragging an element from source to destination on jQuery UI demo page

Starting URL: http://jqueryui.com/resources/demos/droppable/default.html

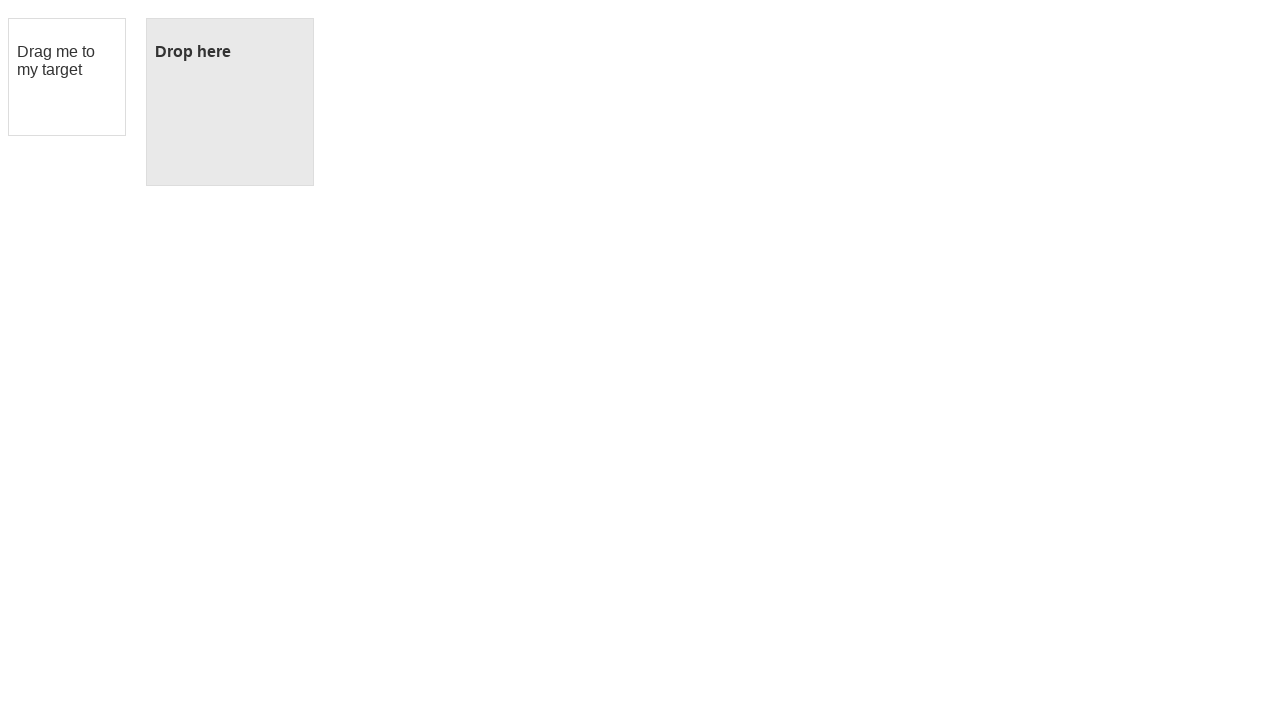

Navigated to jQuery UI droppable demo page
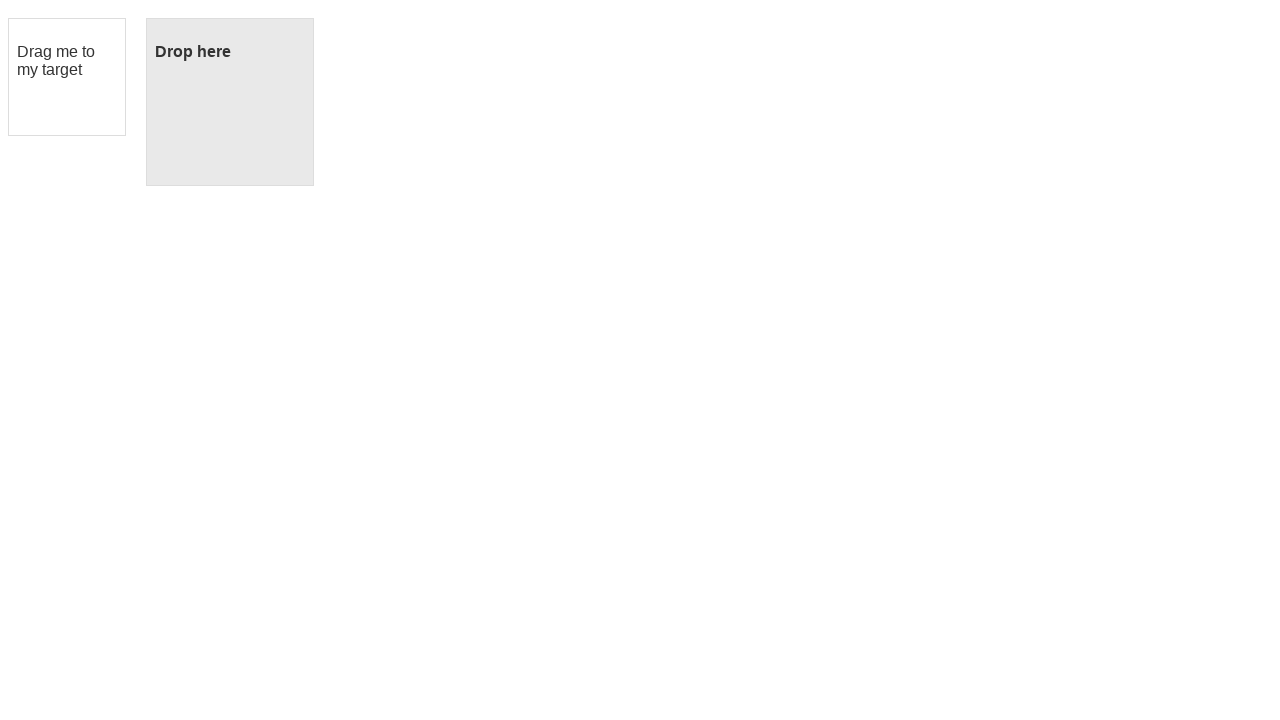

Located draggable source element
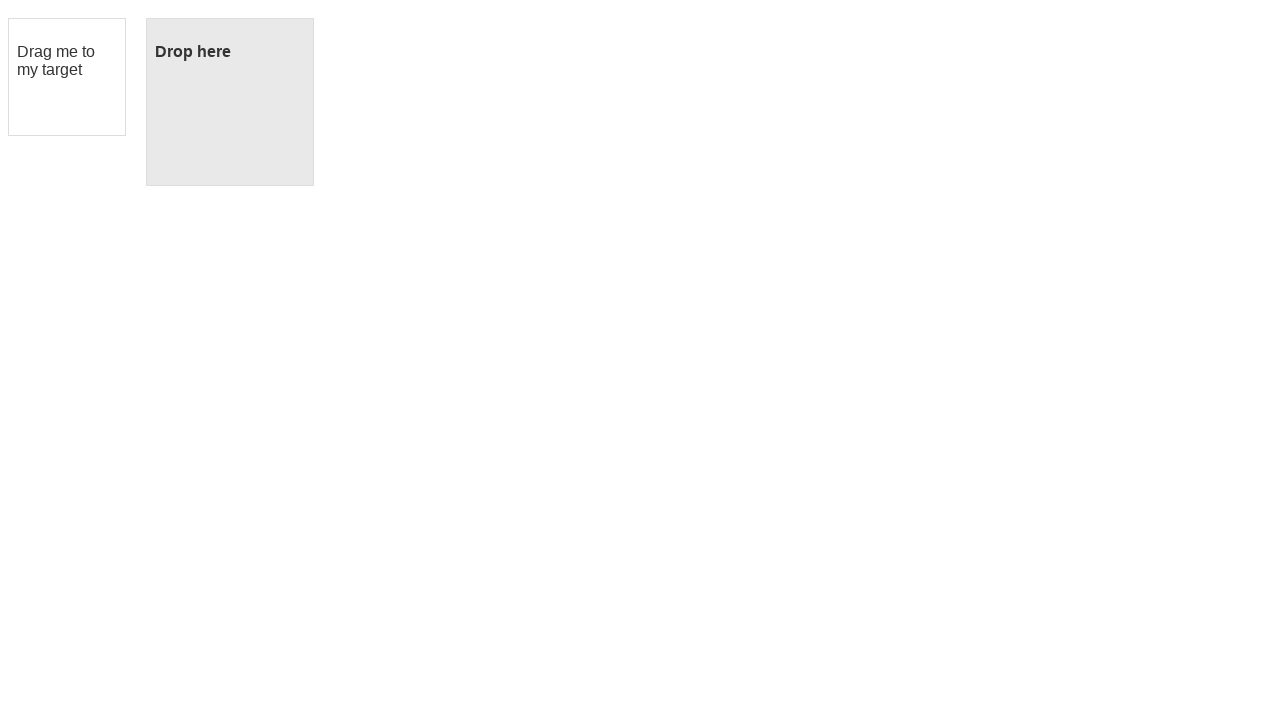

Located droppable destination element
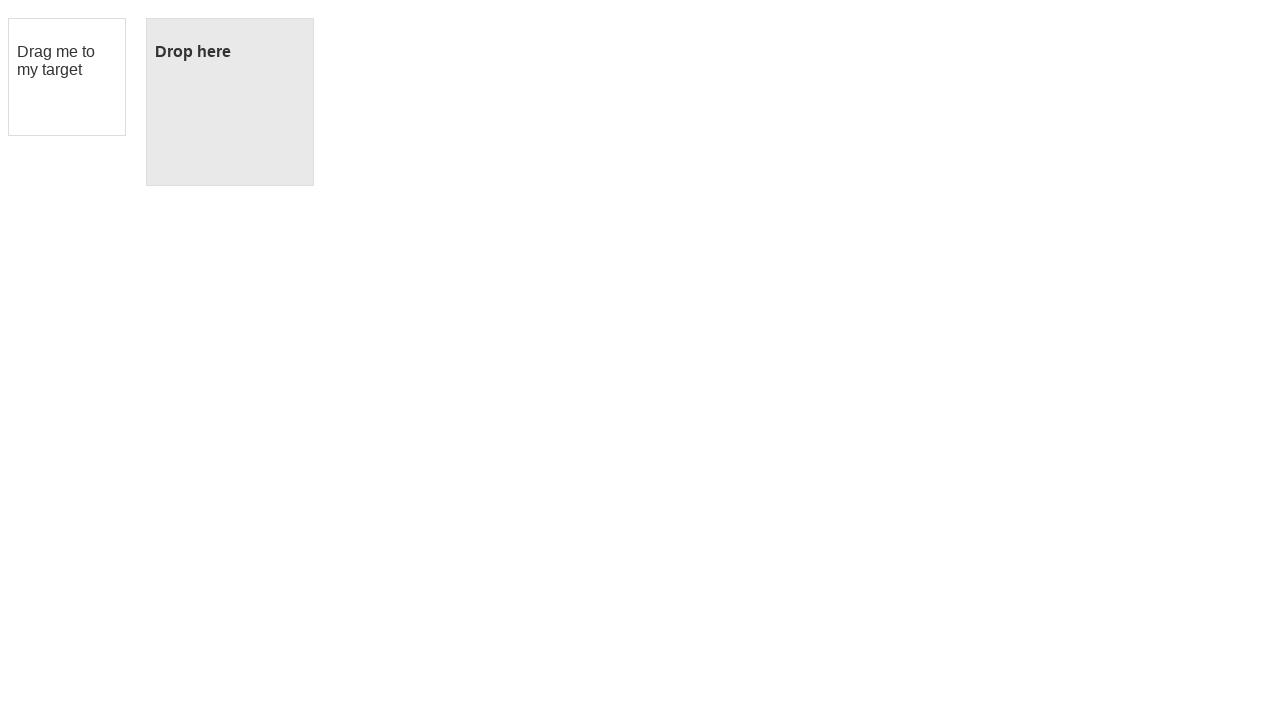

Dragged element from source to destination at (230, 102)
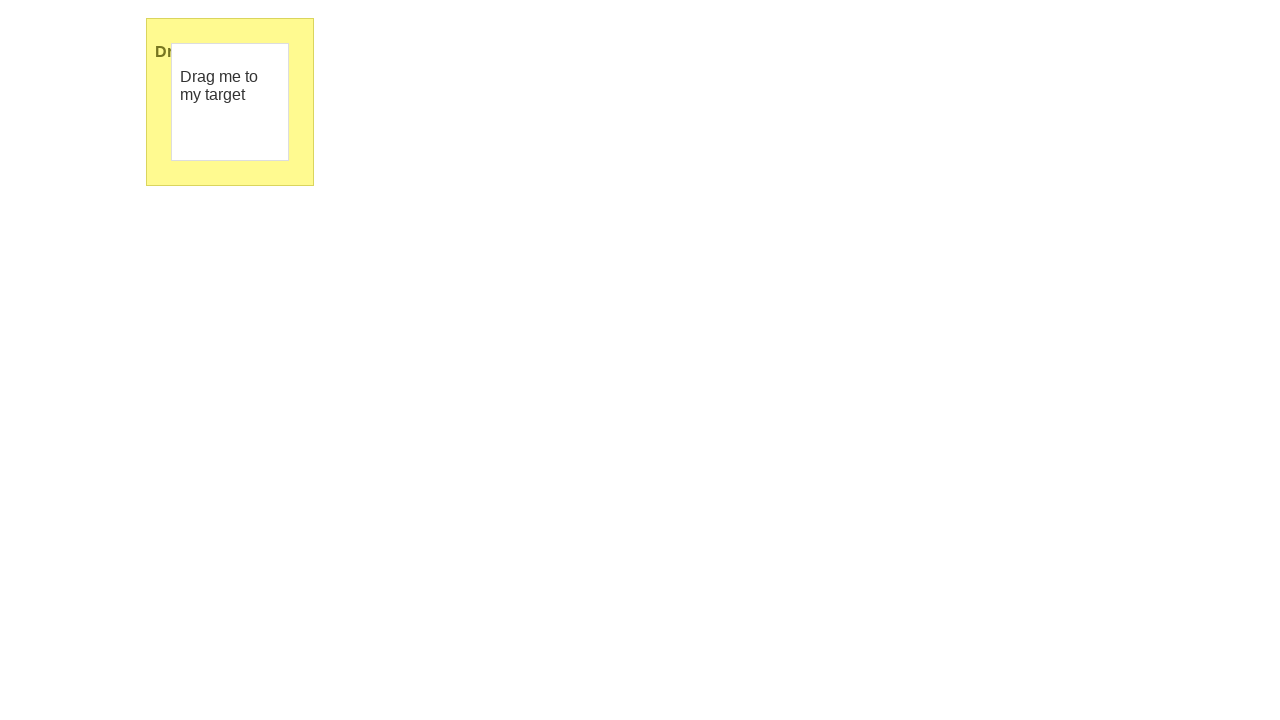

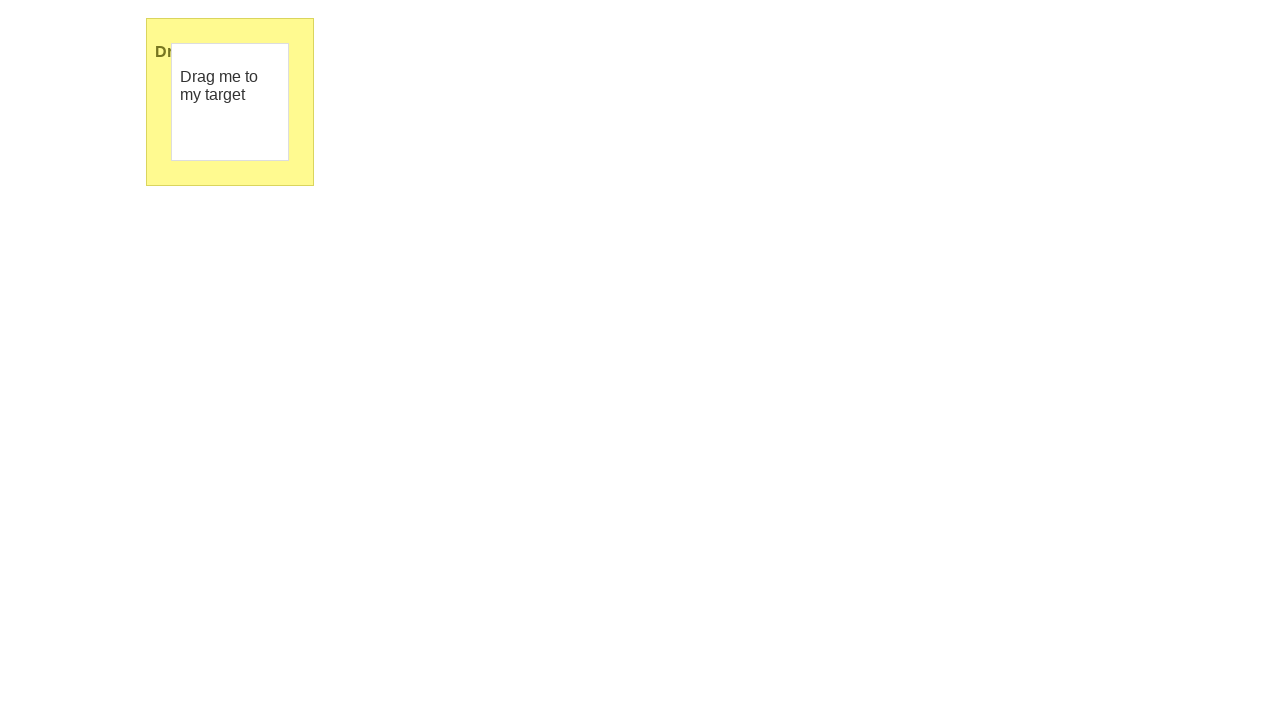